Tests radio button functionality by selecting a radio button option and verifying selection states

Starting URL: http://omayo.blogspot.com/

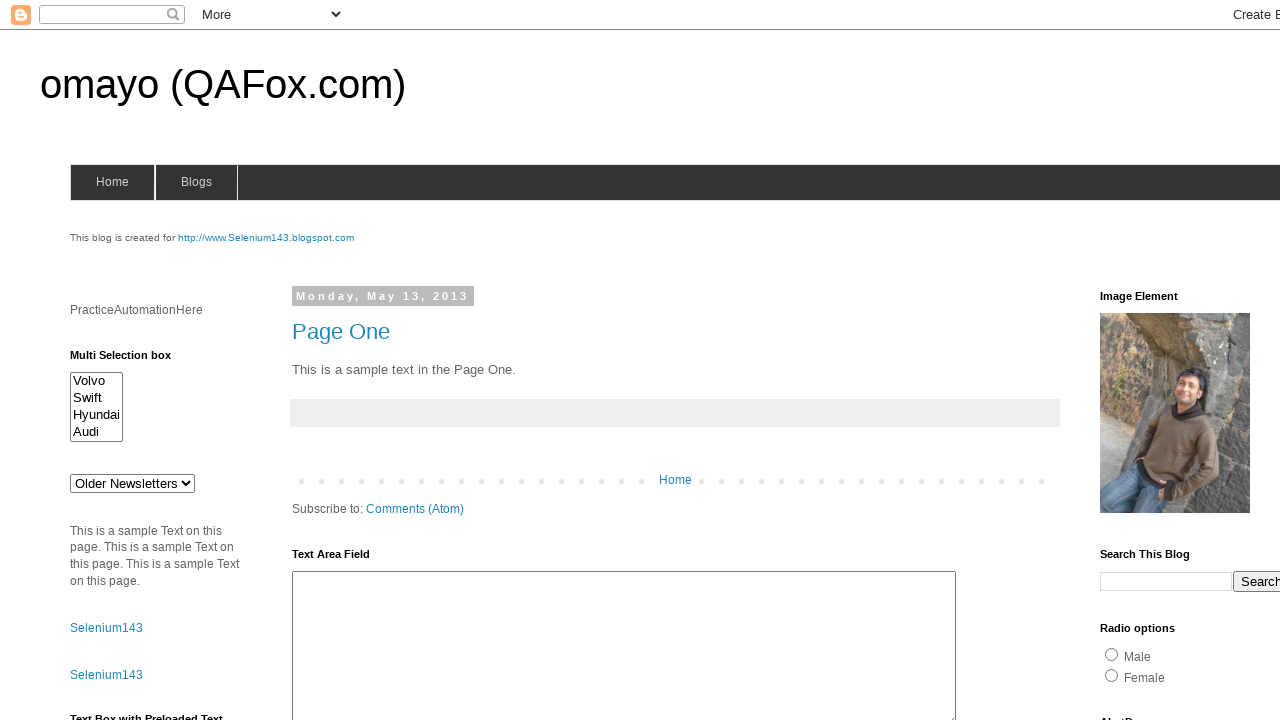

Clicked on the male radio button at (1112, 654) on input#radio1
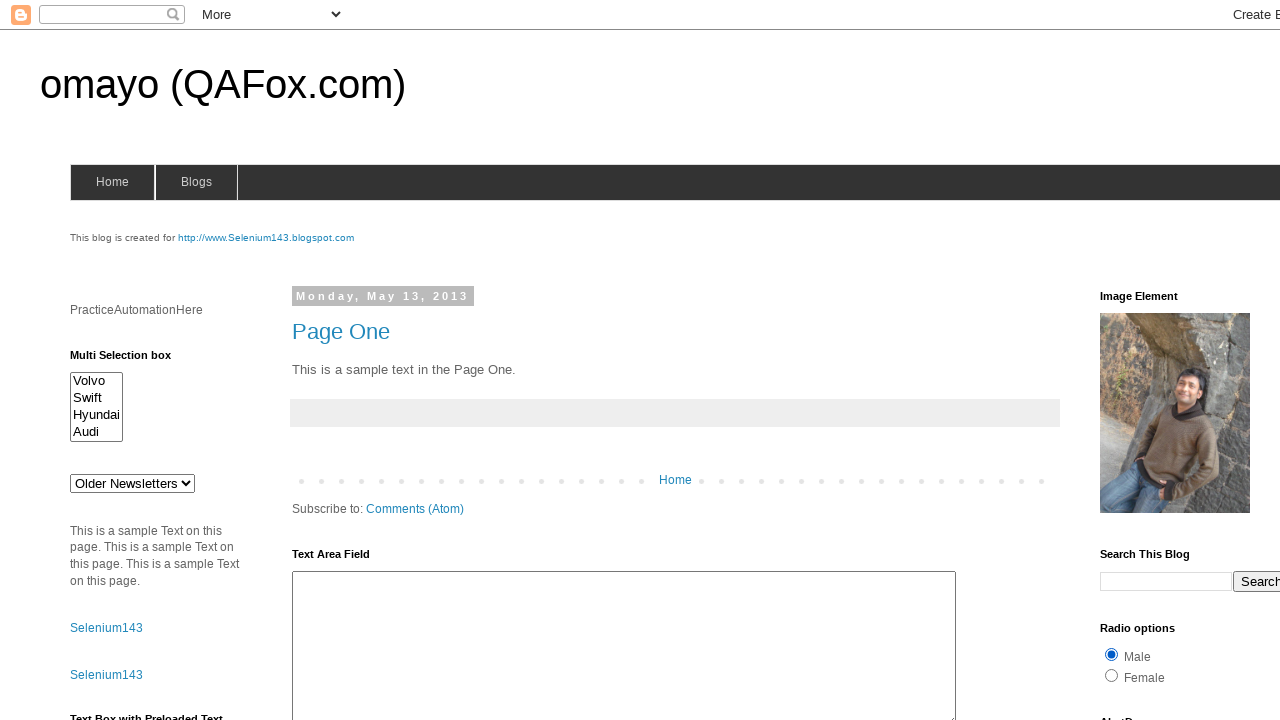

Located the male radio button element
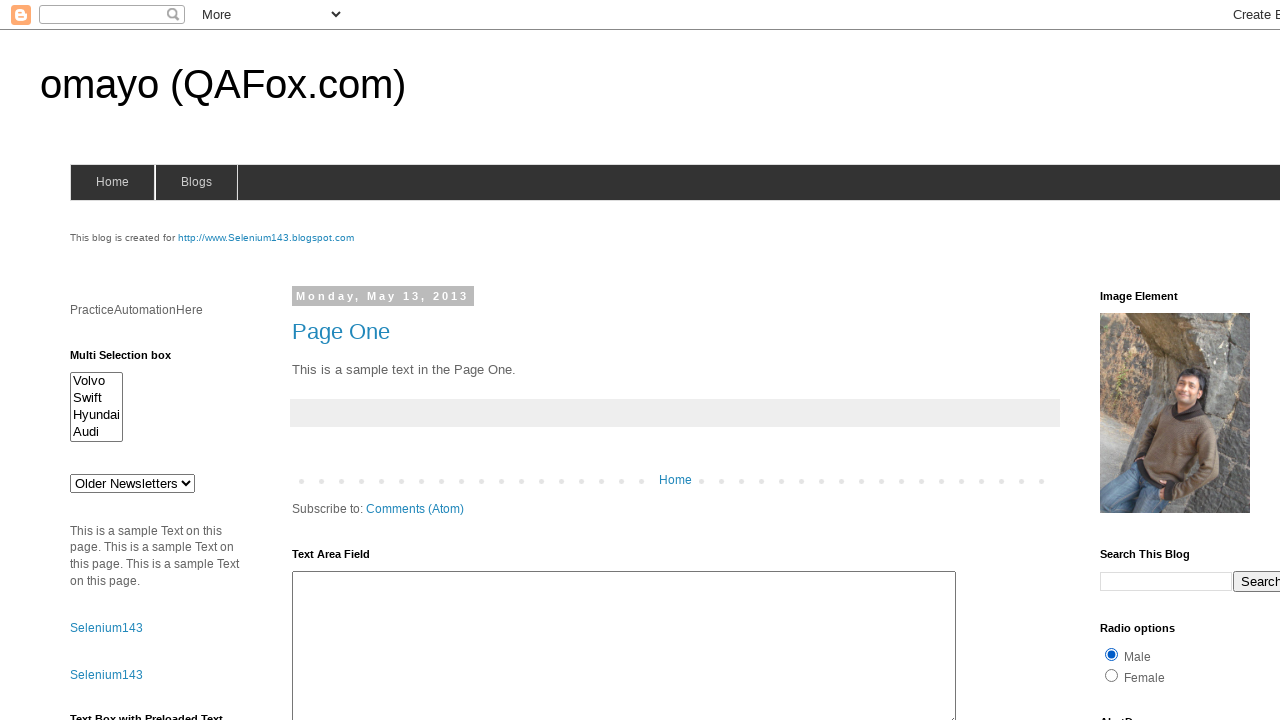

Located the female radio button element
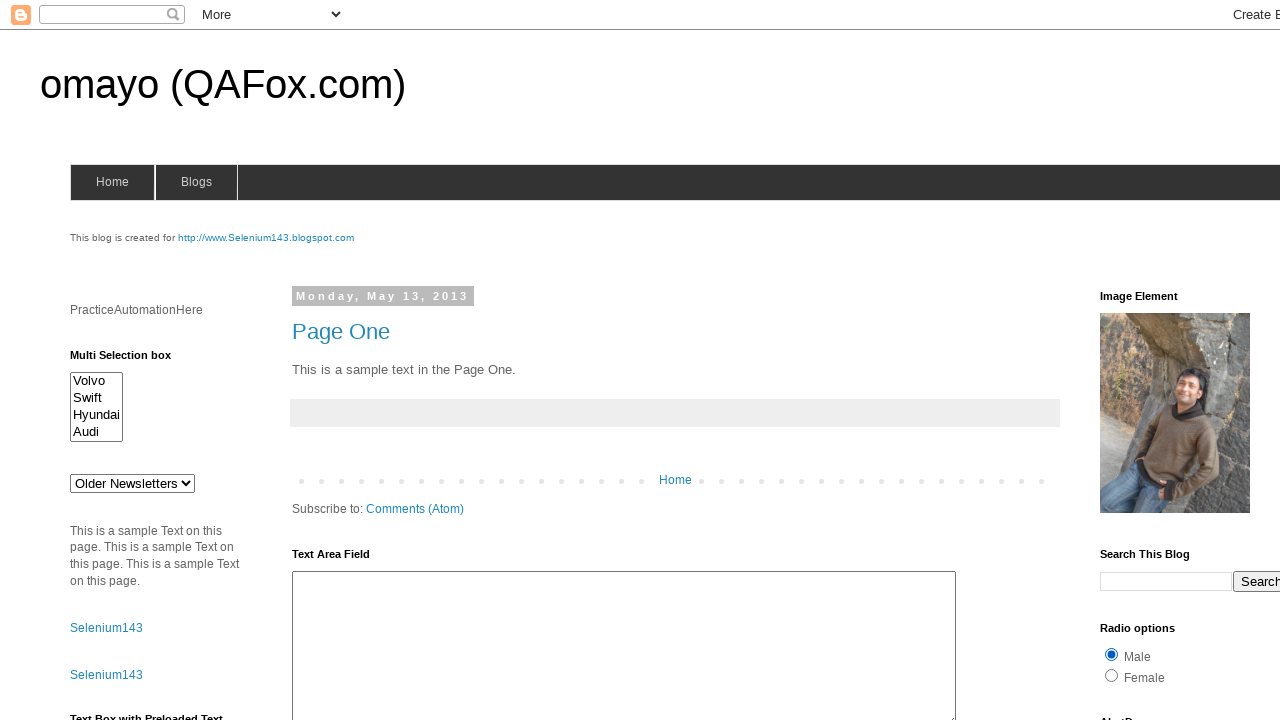

Verified that the male radio button is checked
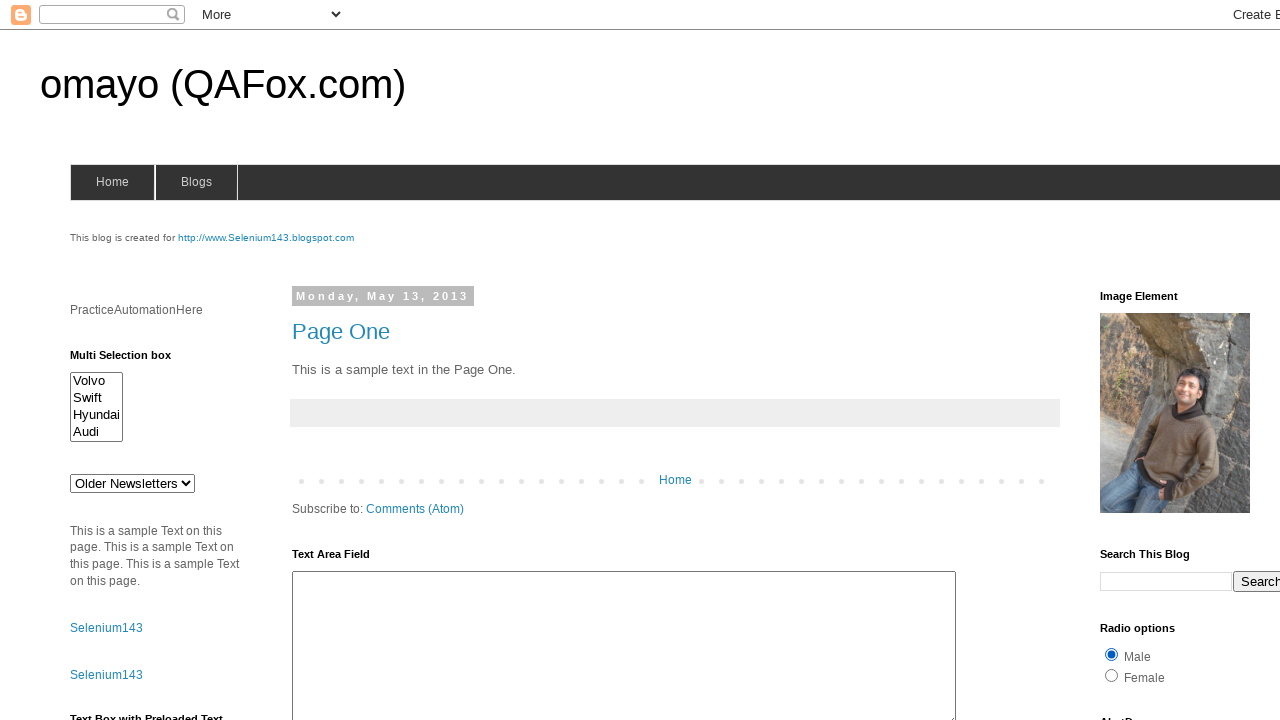

Verified that the female radio button is not checked
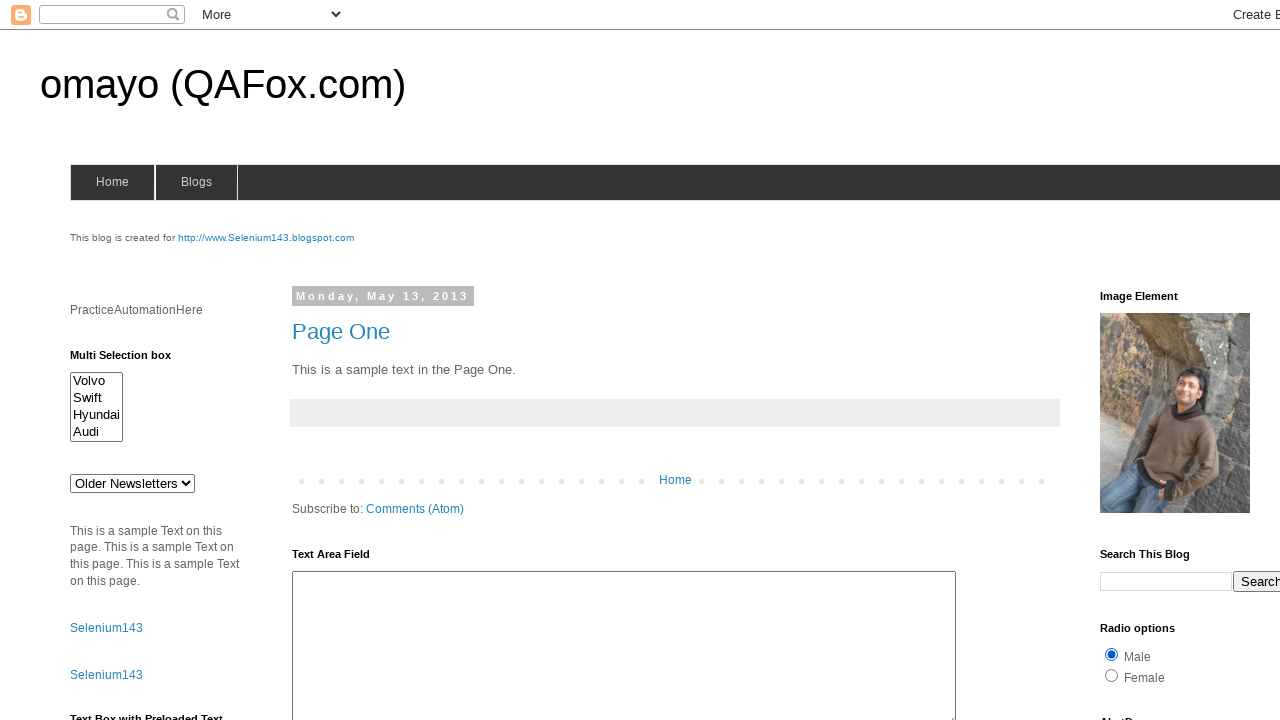

Located all radio buttons on the page
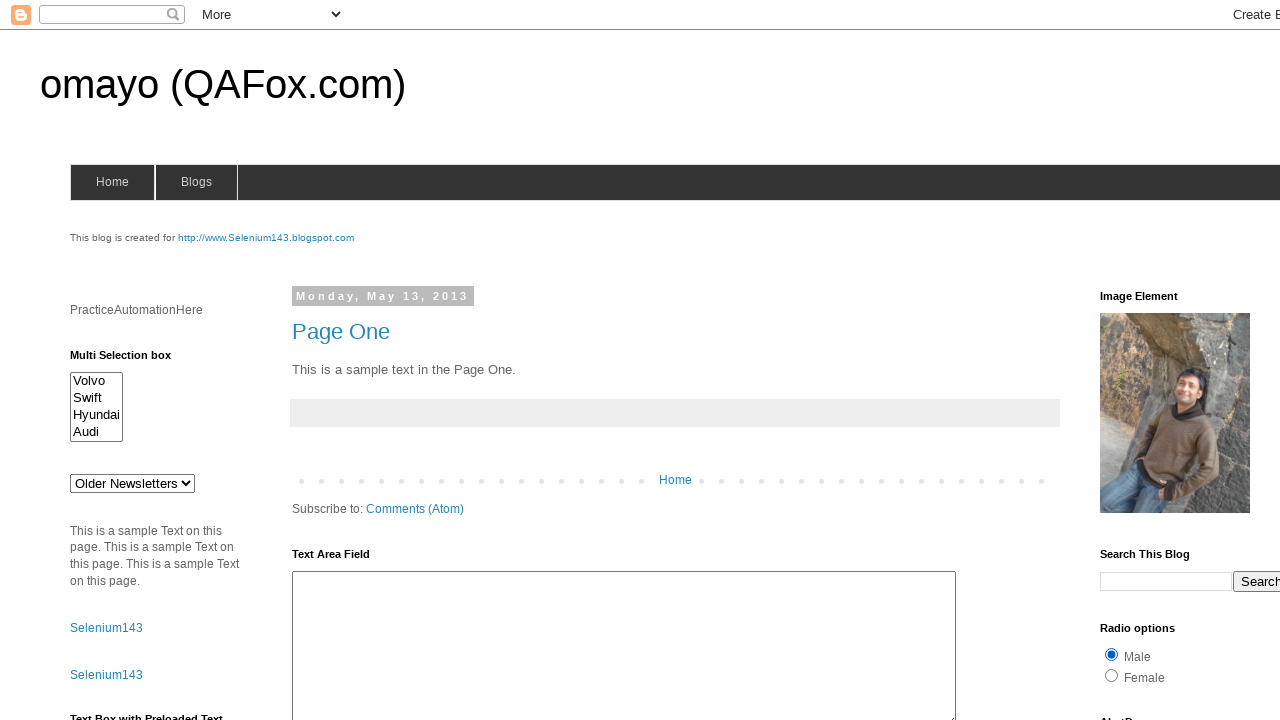

Counted 5 radio buttons on the page
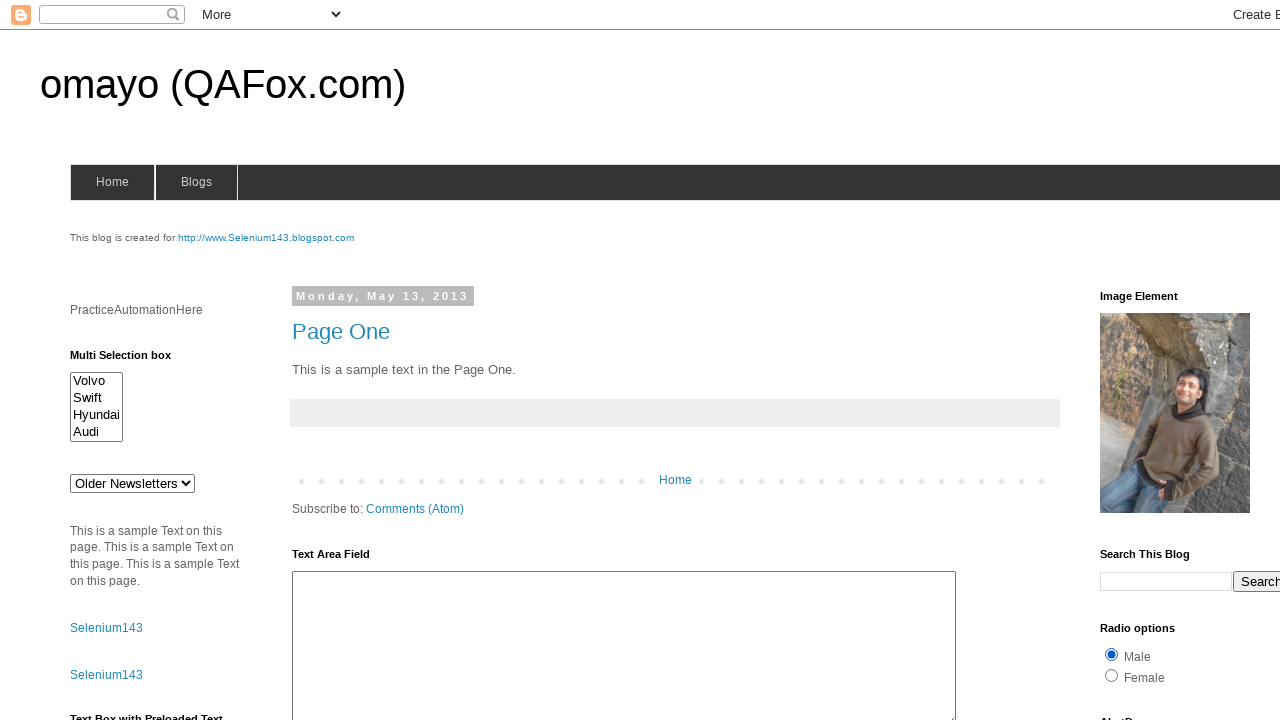

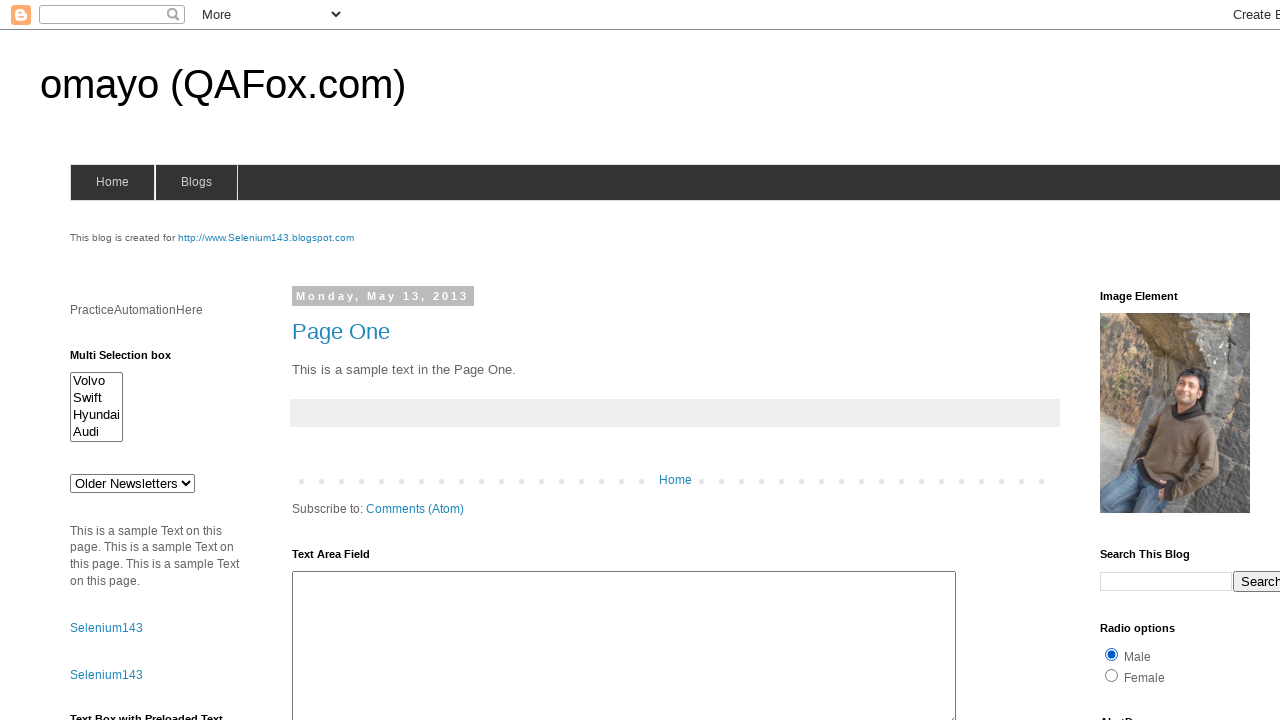